Tests the forgot password button functionality on the sign-in page by clicking the forget password button.

Starting URL: https://dash.bling-center.com/platform/signIn.html

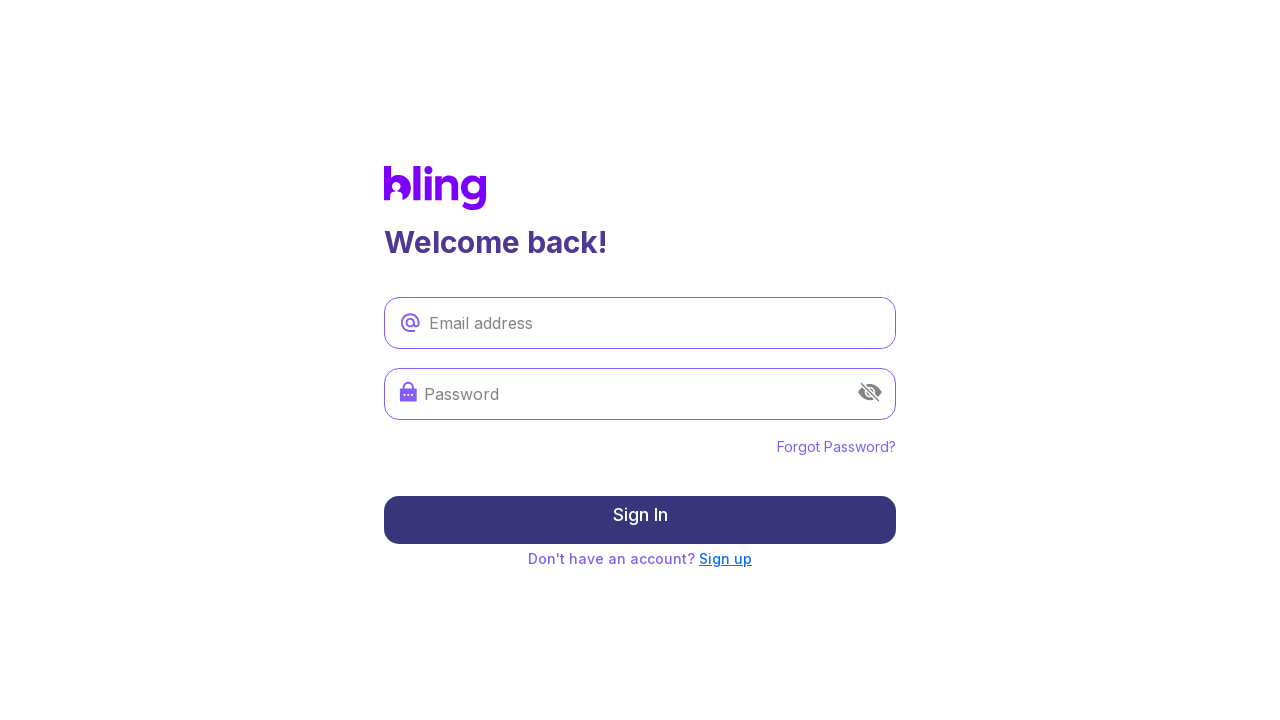

Navigated to Bling sign-in page
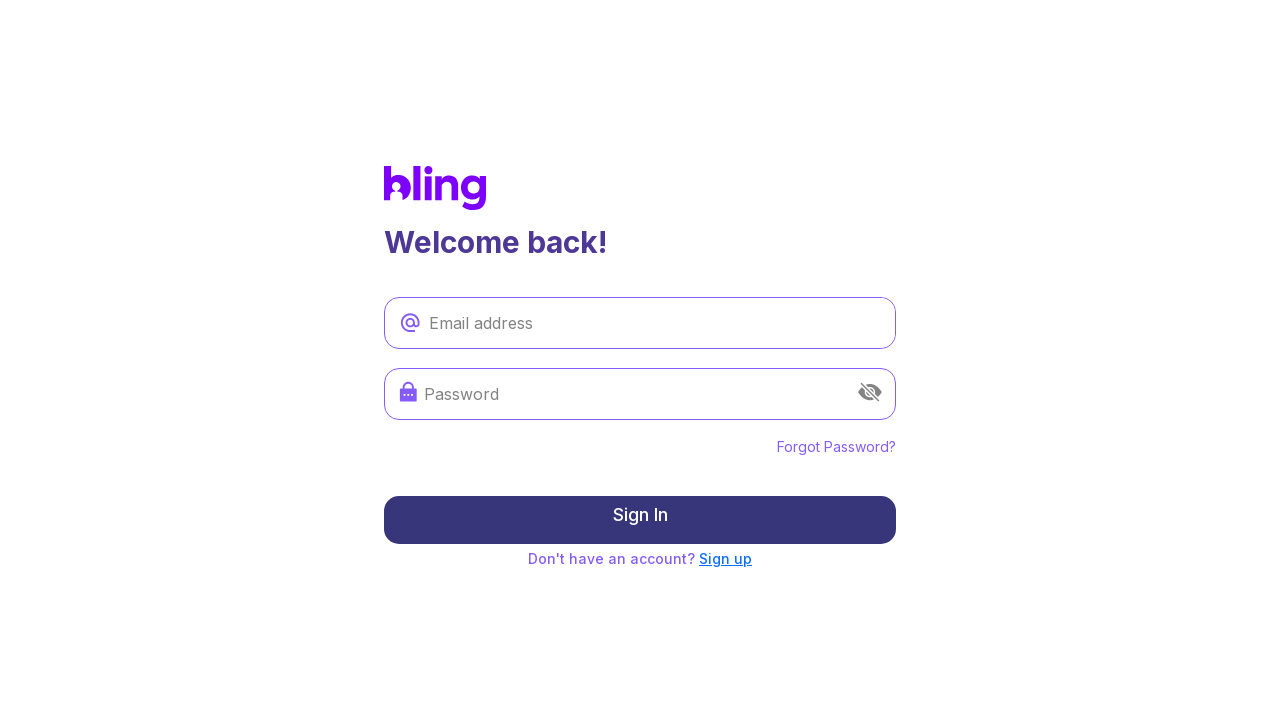

Clicked the forget password button at (836, 452) on button.forget-password-btn
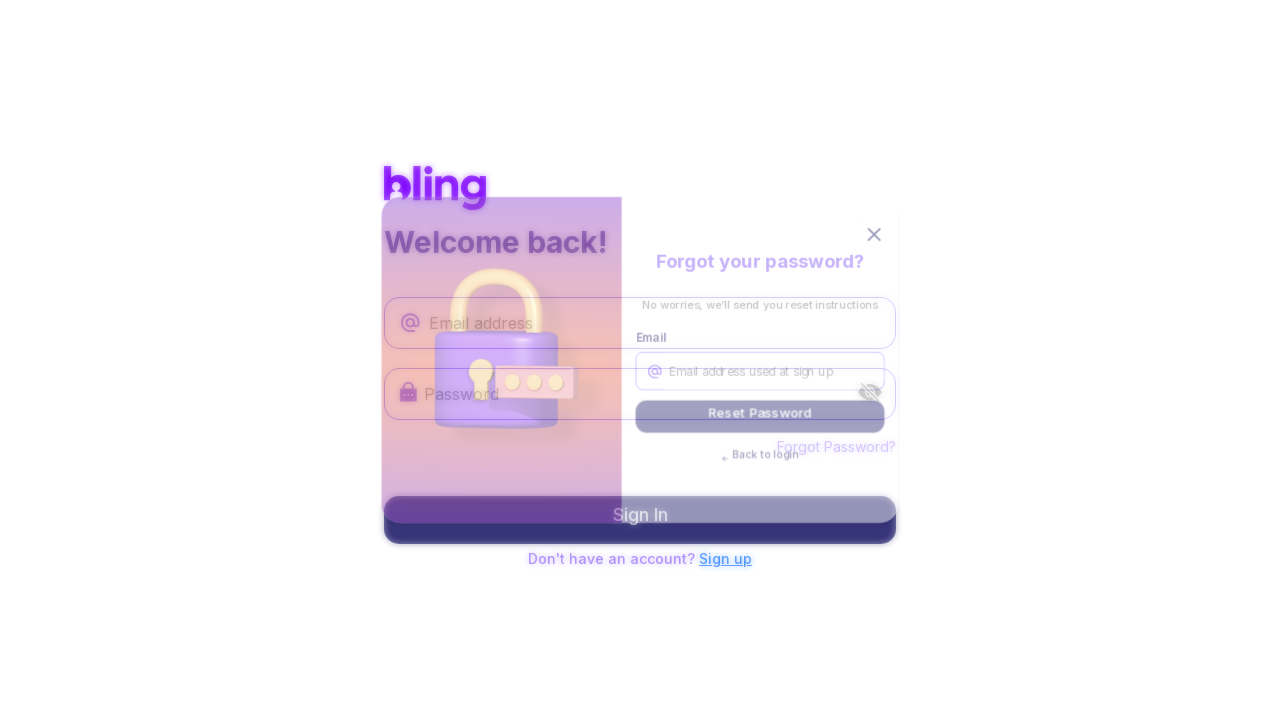

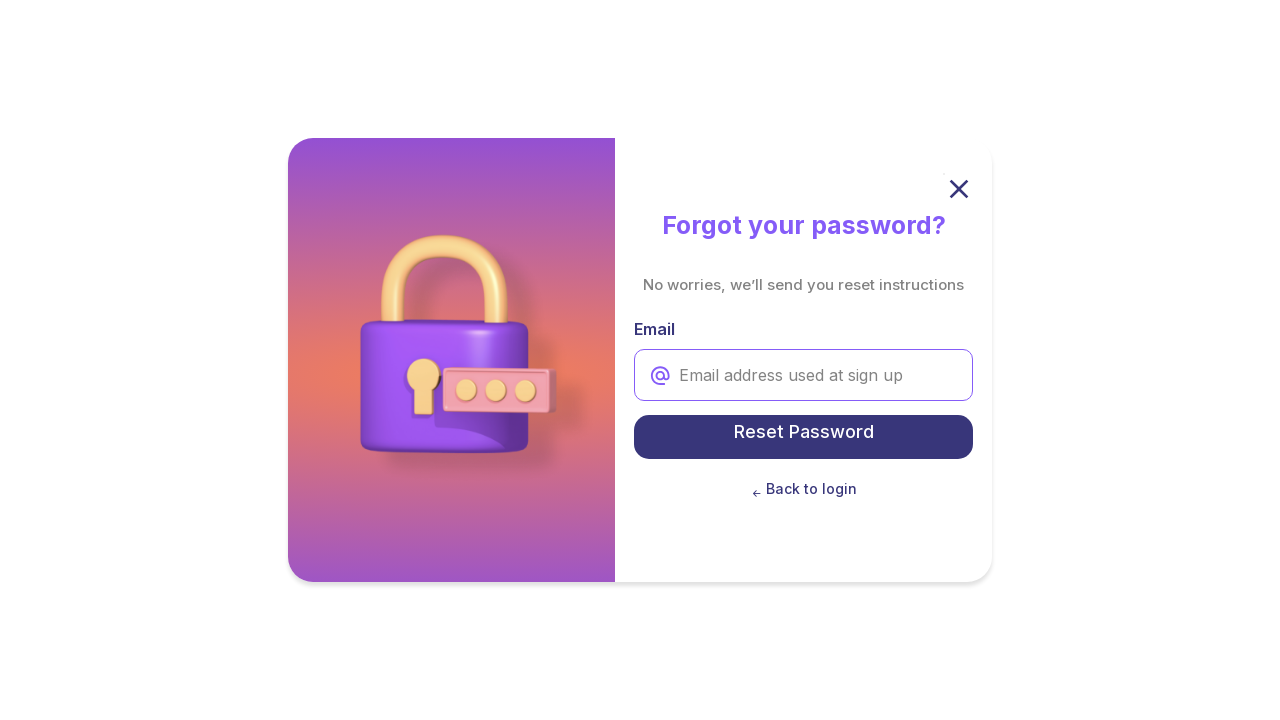